Tests navigation by clicking on the "New User Registration" link and verifying the page loads

Starting URL: https://portal.cms.gov/portal/

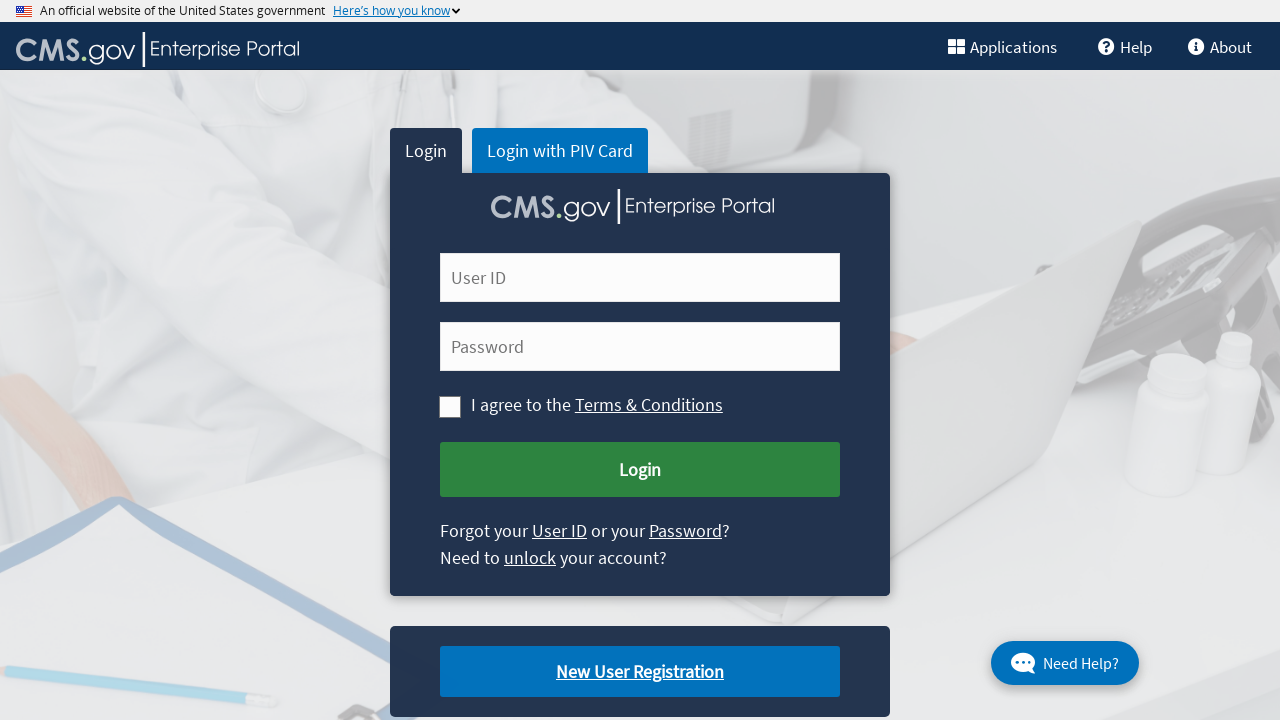

Clicked on 'New User Registration' link at (640, 672) on xpath=//a[text()='New User Registration']
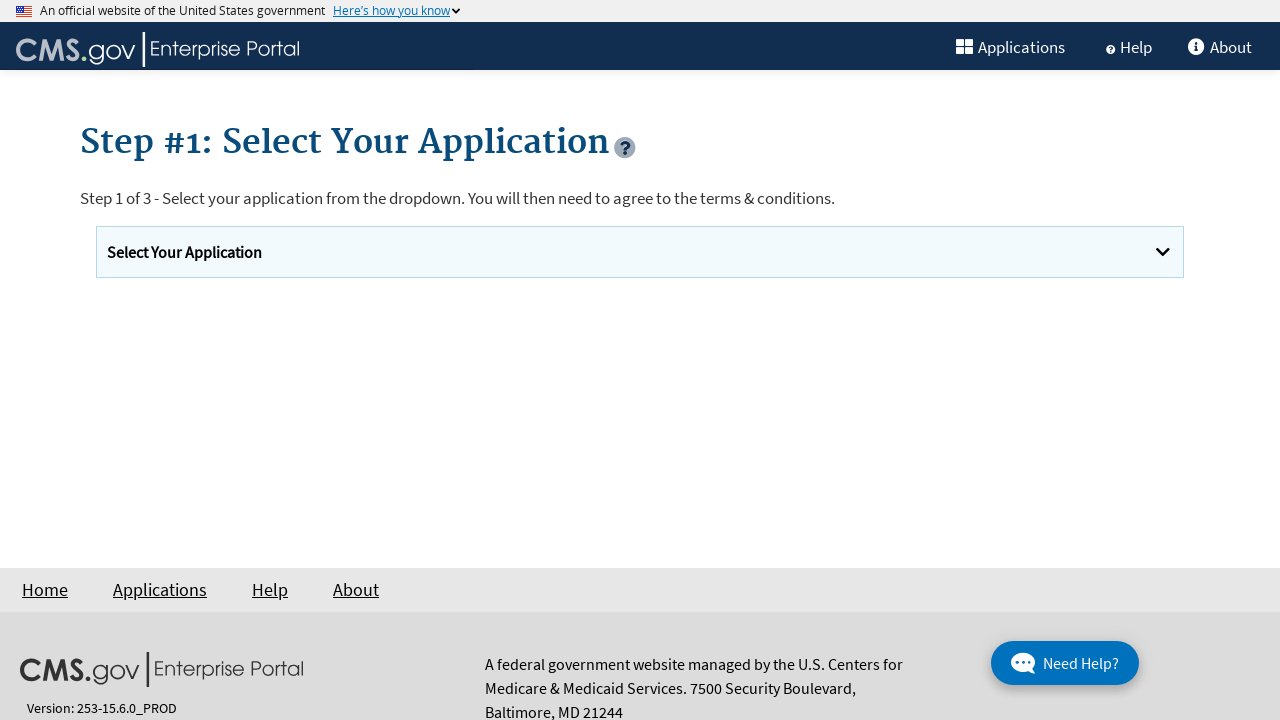

Waited for page to load after clicking New User Registration link
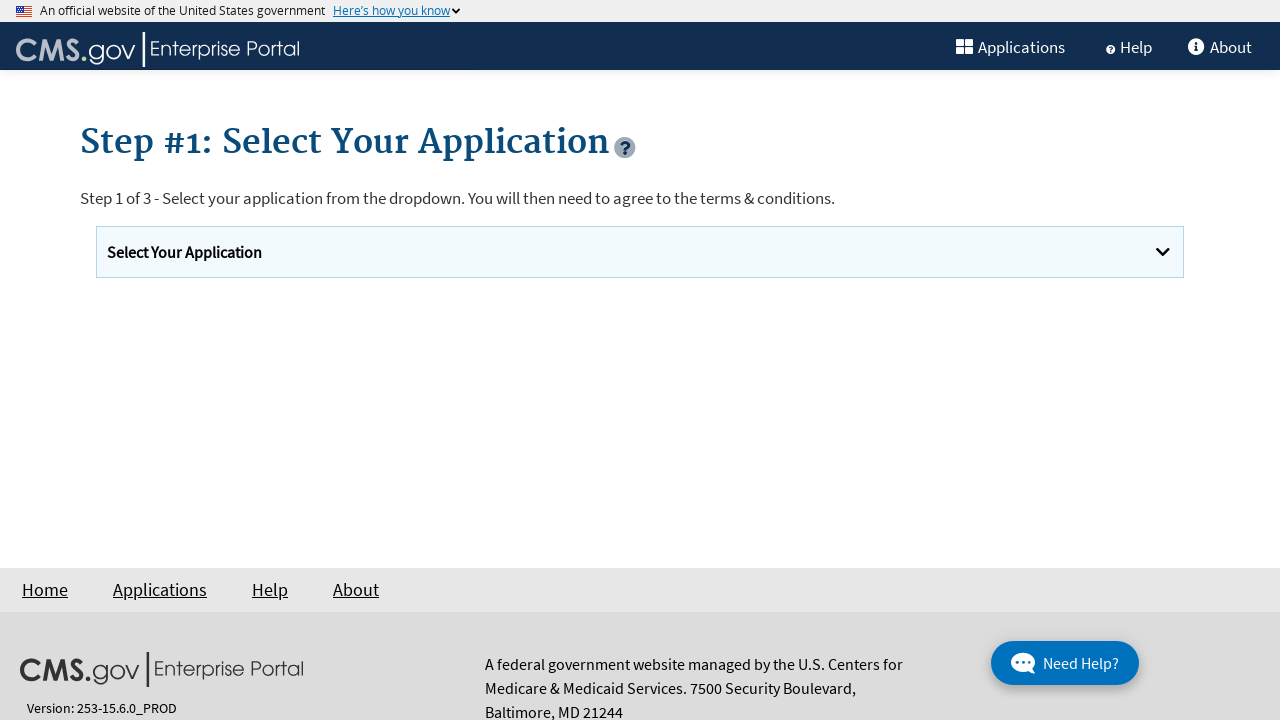

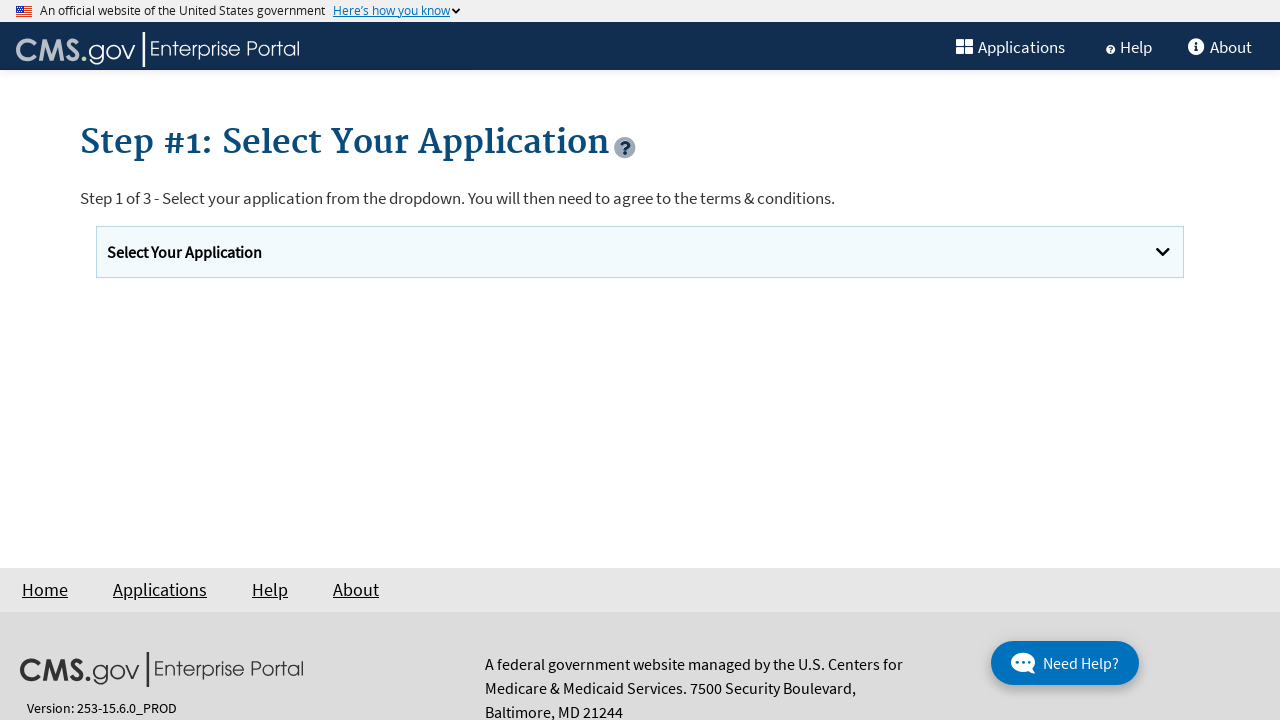